Tests table sorting by clicking the Due column header and verifying the column values are sorted in ascending order

Starting URL: http://the-internet.herokuapp.com/tables

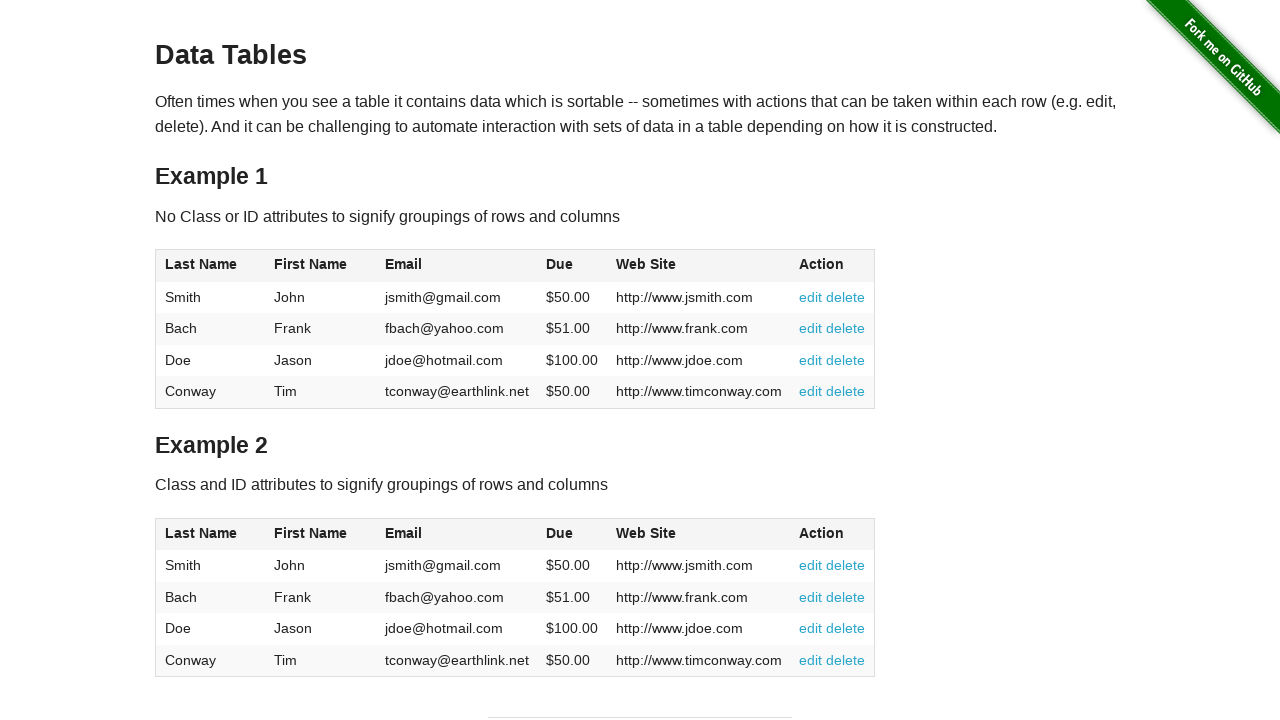

Clicked Due column header to sort ascending at (572, 266) on #table1 thead tr th:nth-of-type(4)
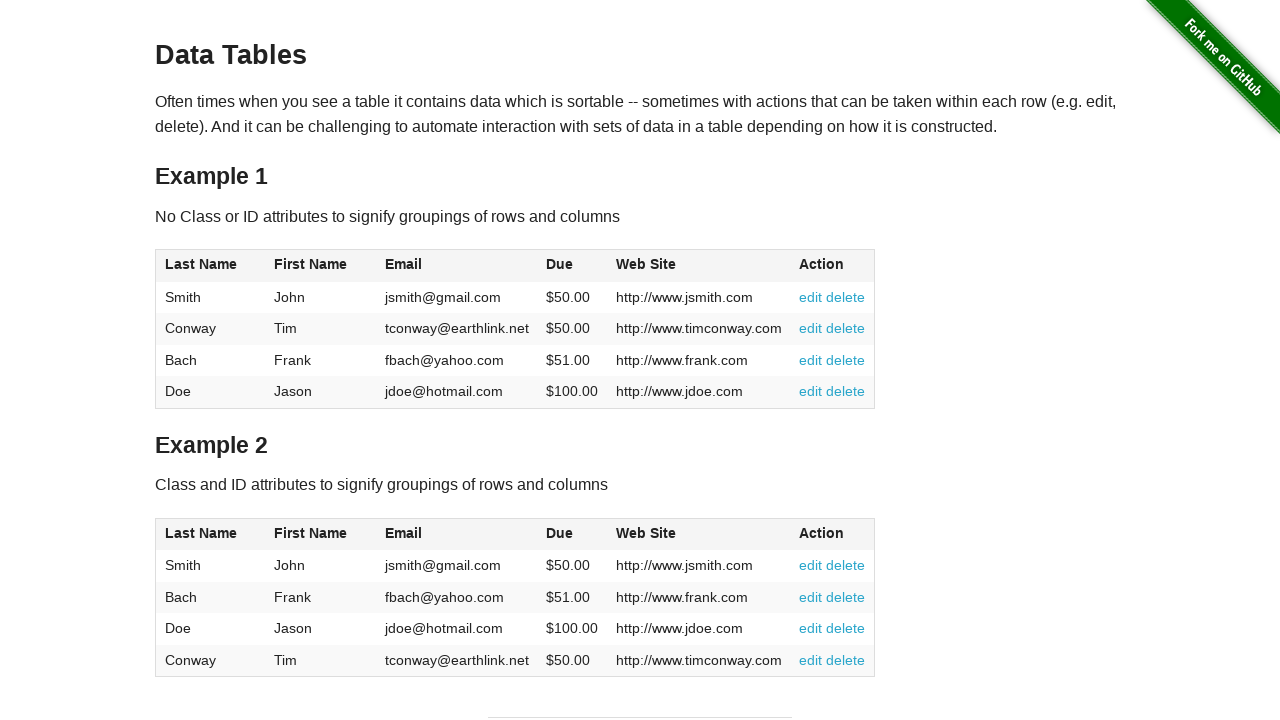

Due column values loaded and ready
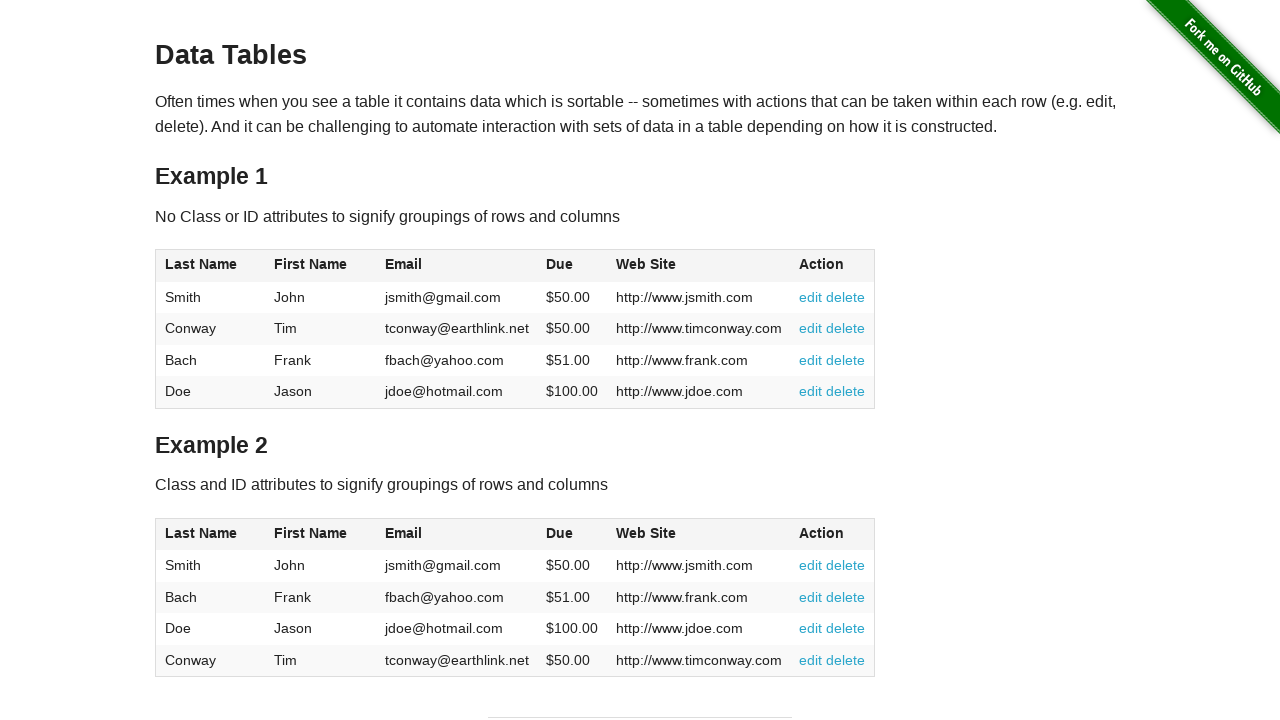

Retrieved all Due column values from table
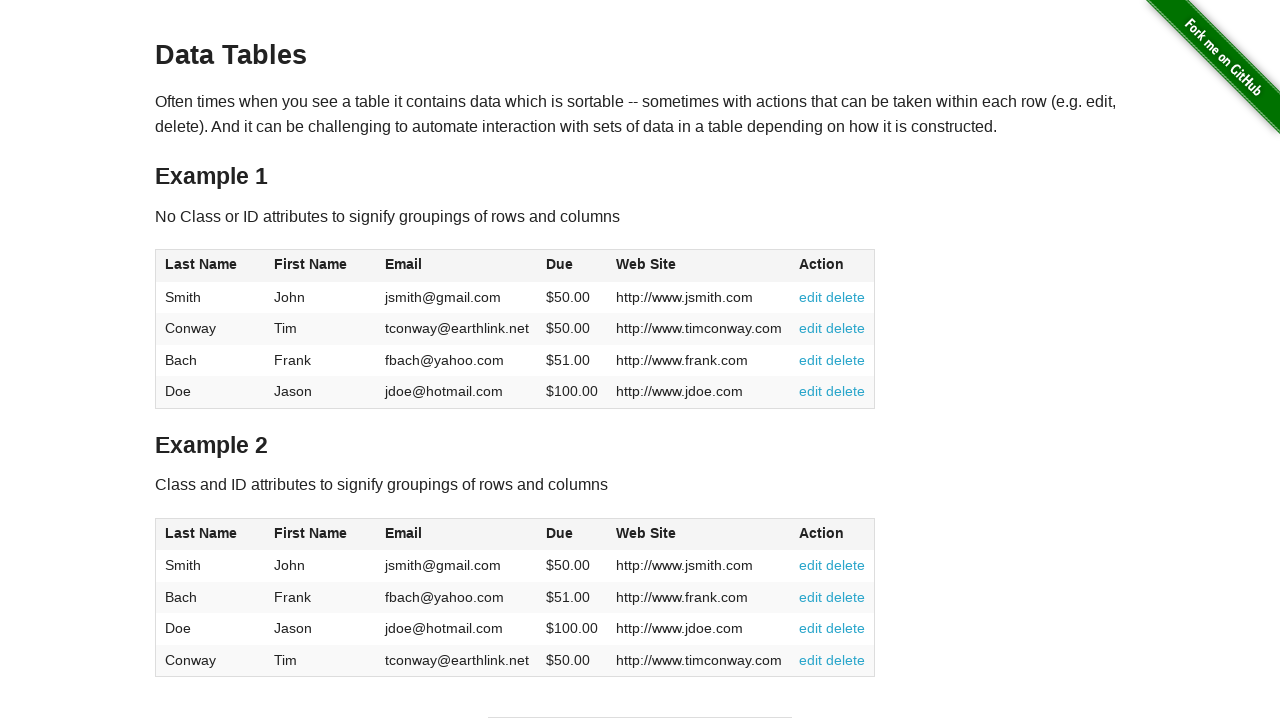

Verified Due column values are sorted in ascending order
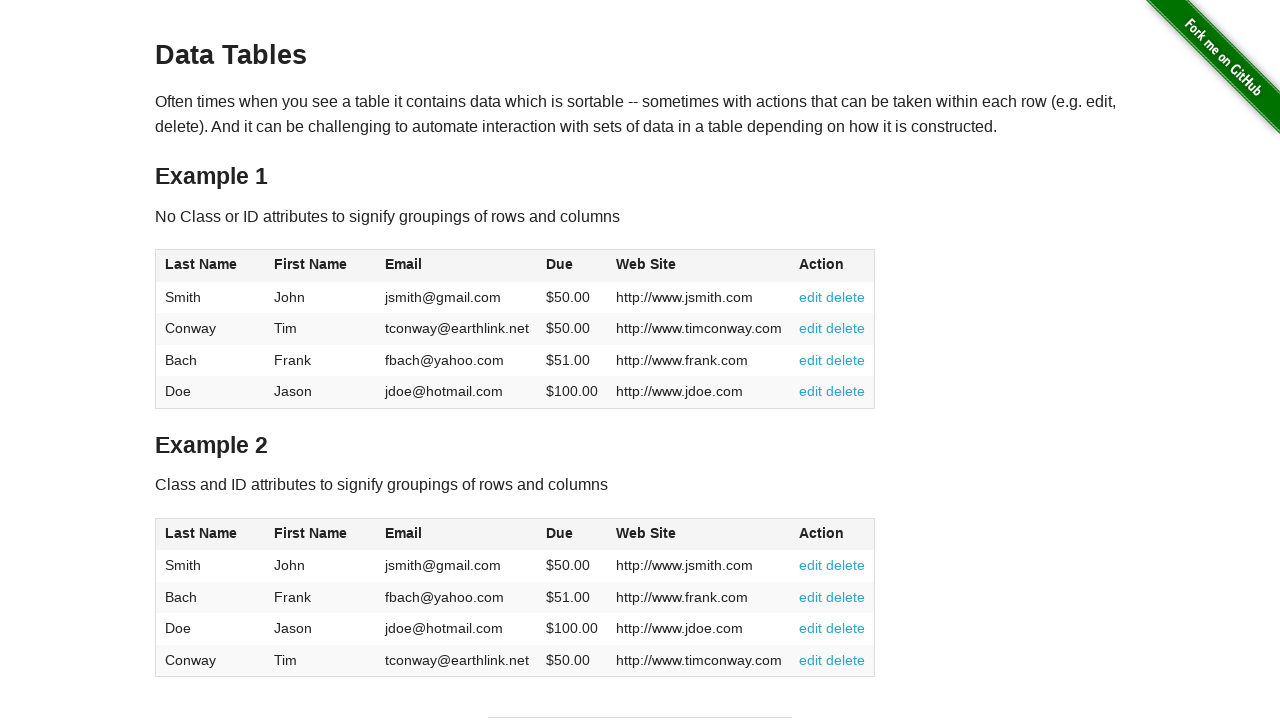

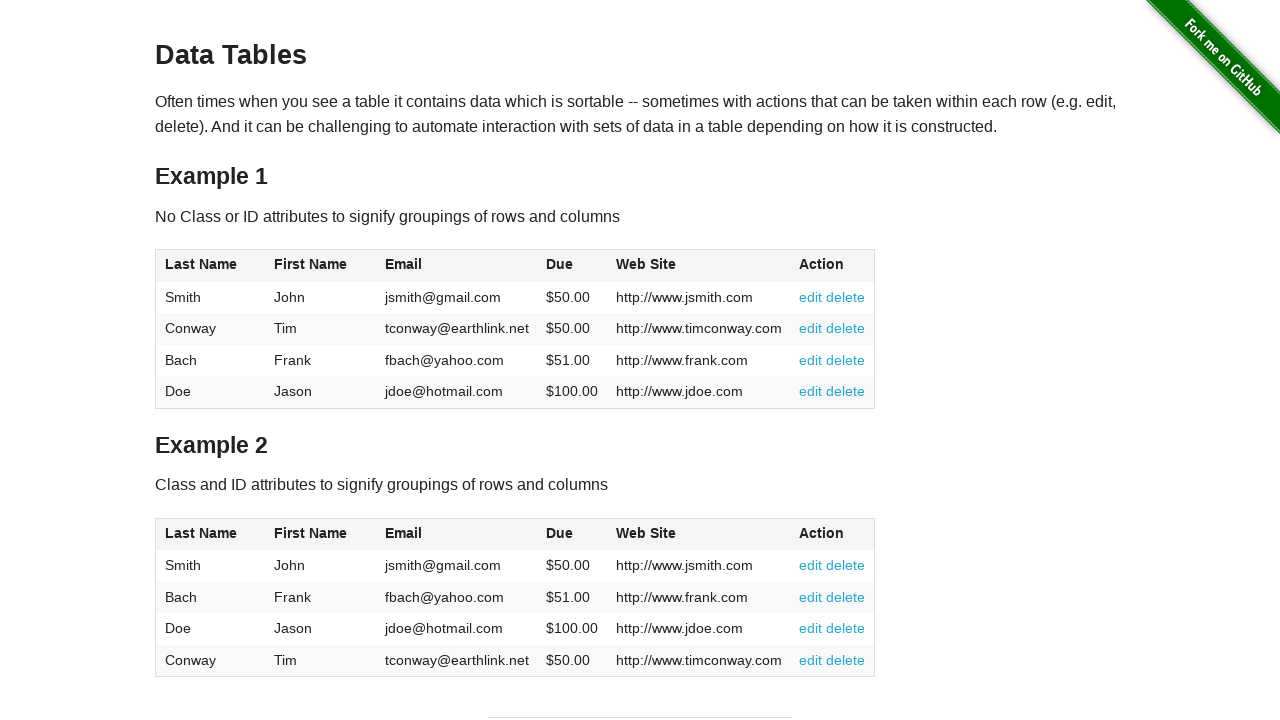